Tests keyboard input functionality by clicking on a name field, entering a name, and clicking a button on a form testing page

Starting URL: https://formy-project.herokuapp.com/keypress

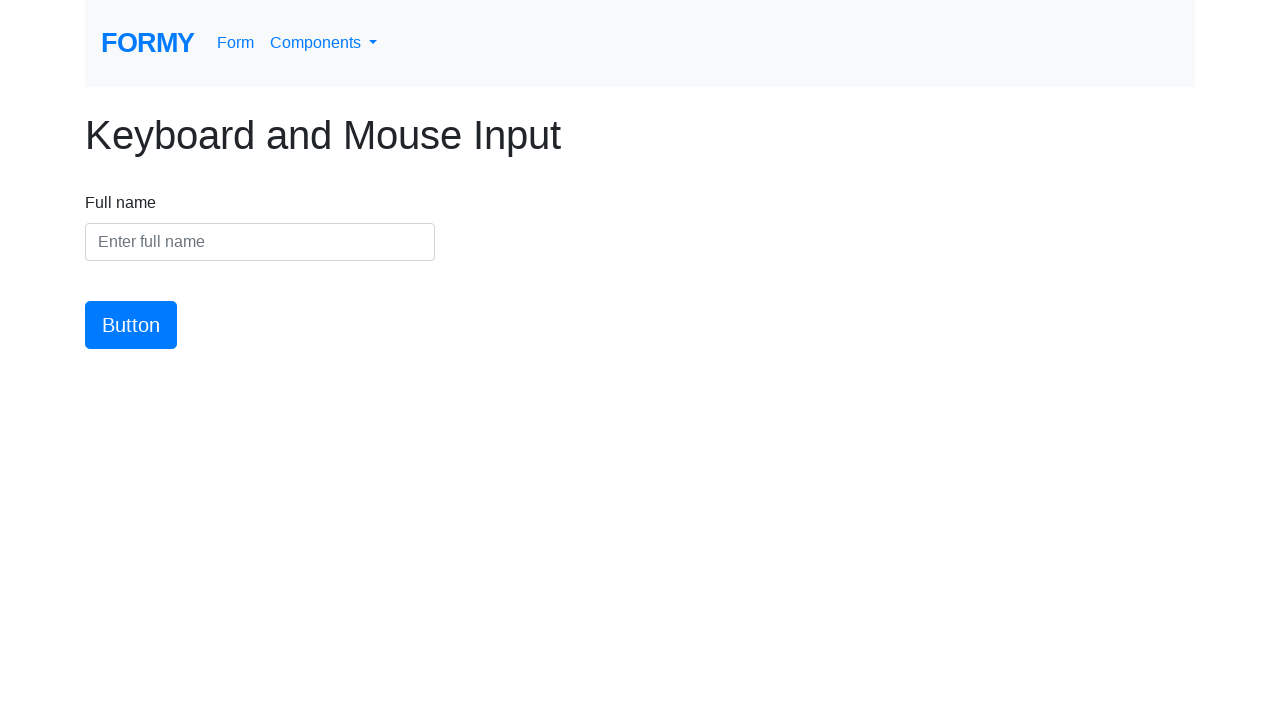

Clicked on the name input field at (260, 242) on #name
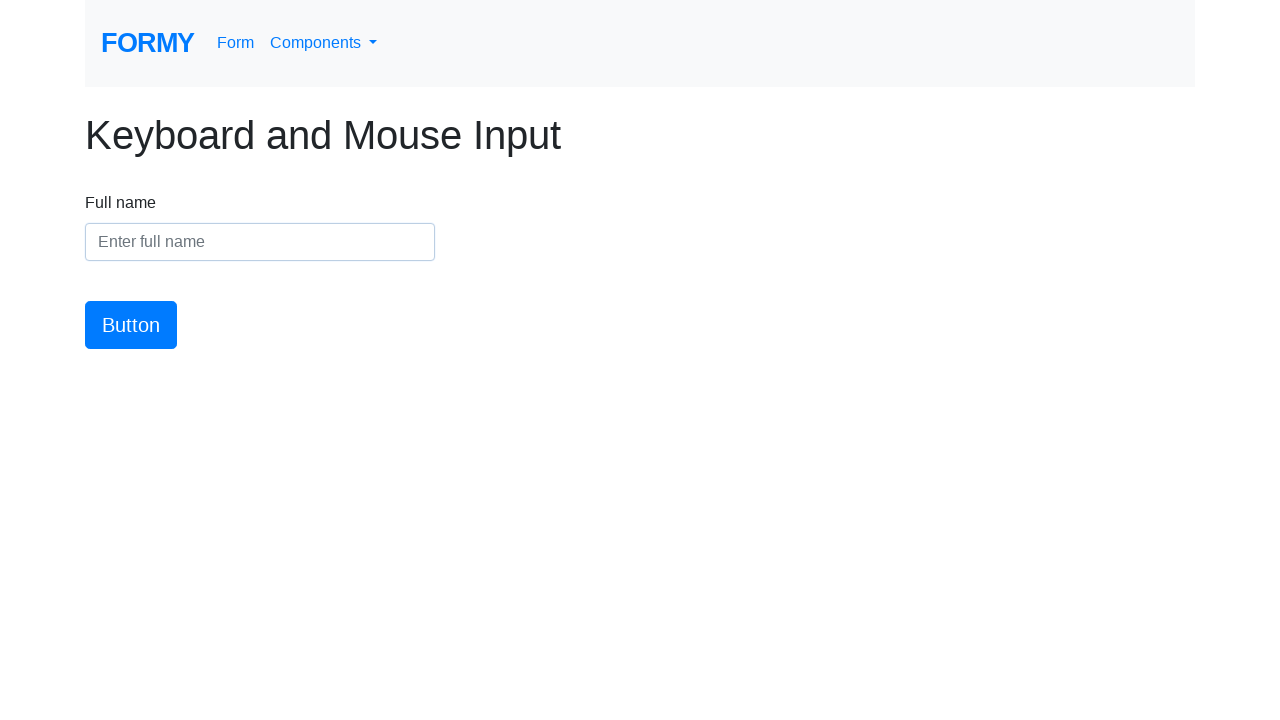

Entered 'Alexandra Chen' in the name field on #name
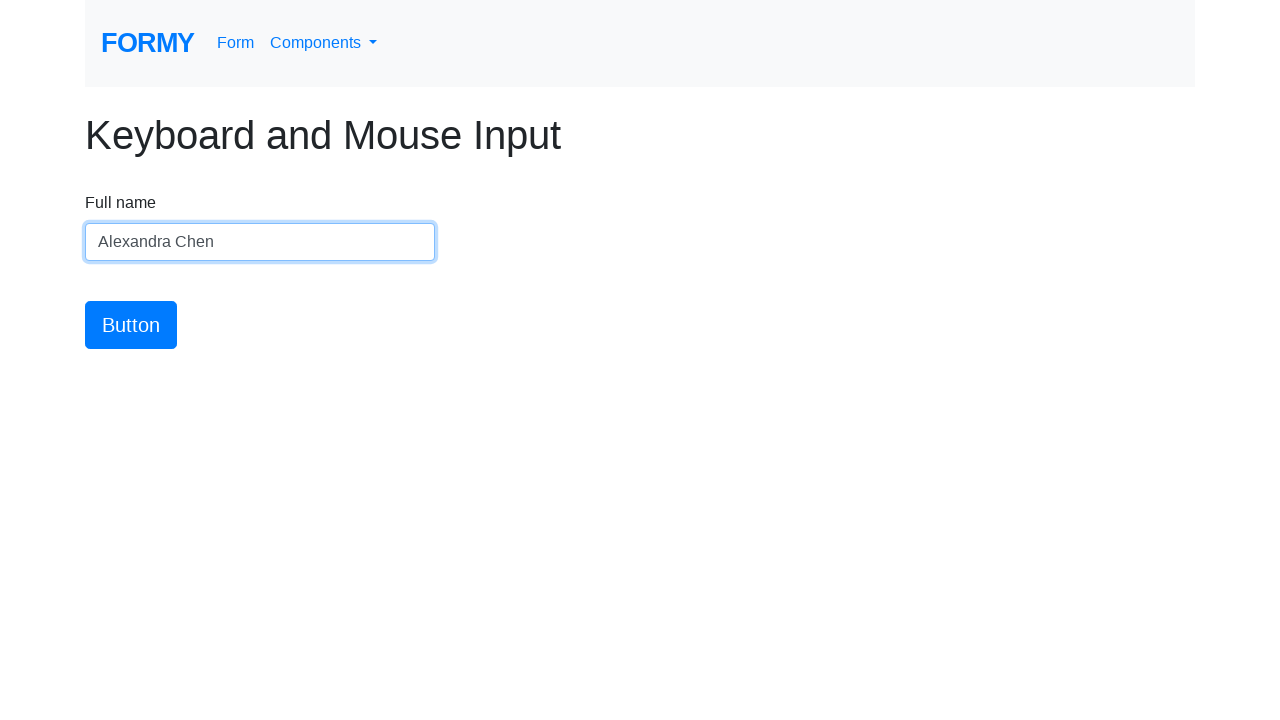

Clicked the submit button at (131, 325) on #button
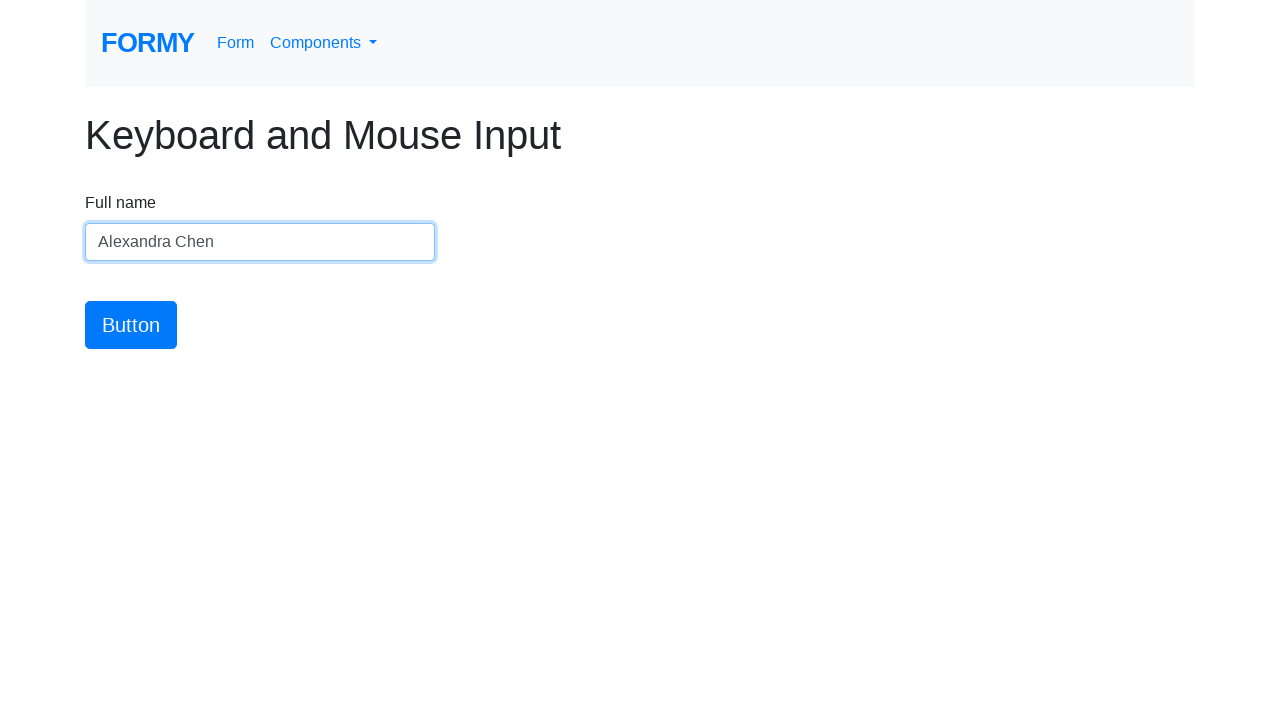

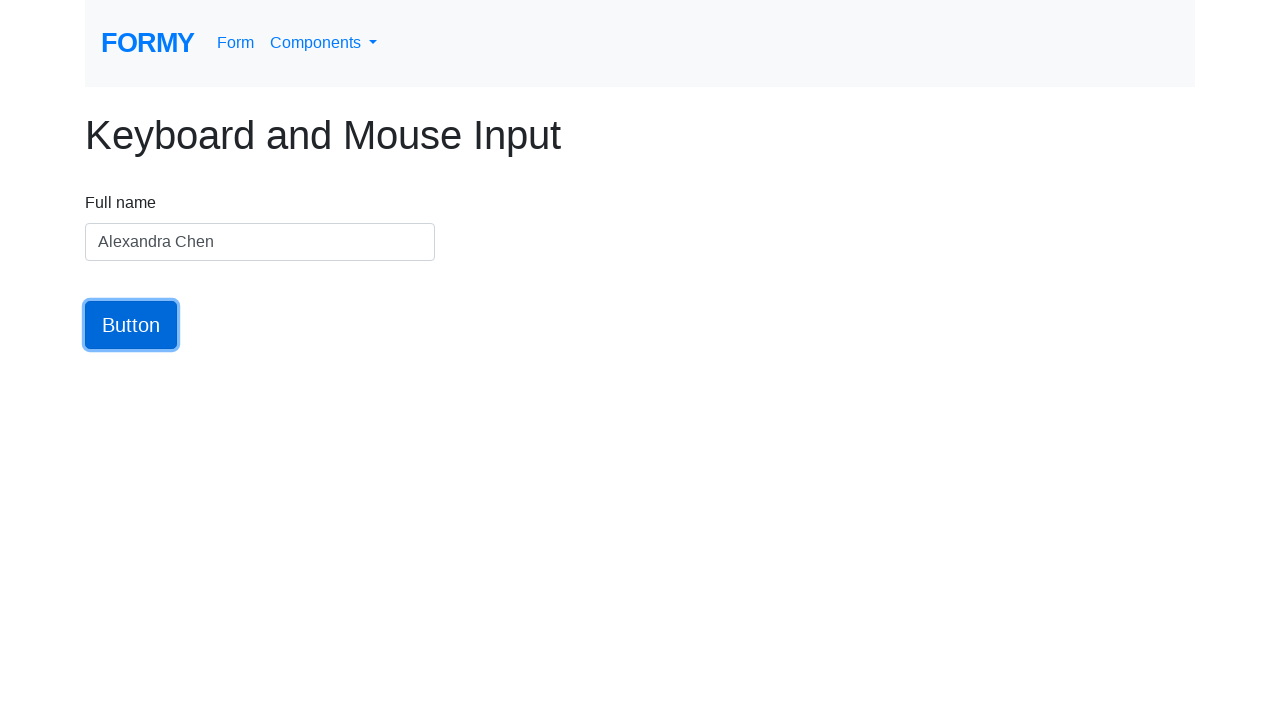